Tests autocomplete functionality by entering a random country code and selecting from dropdown

Starting URL: https://codenboxautomationlab.com/practice/

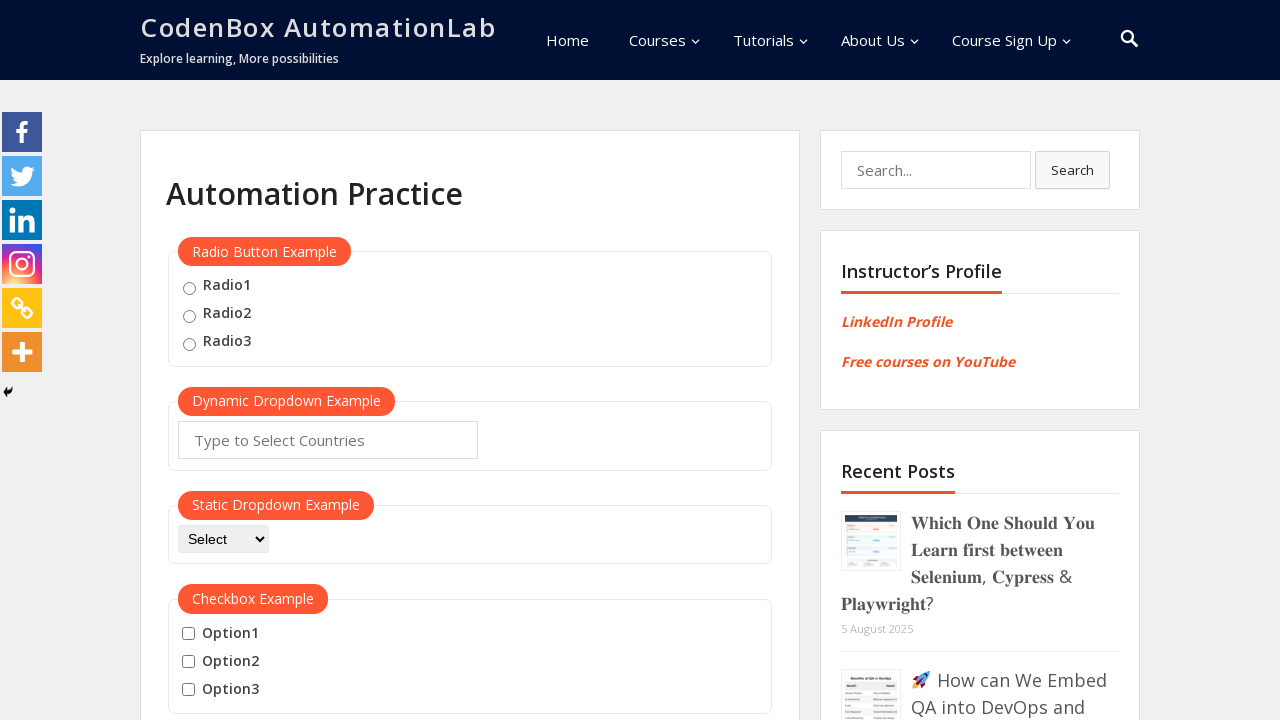

Filled autocomplete field with random country code 'ja' on #autocomplete
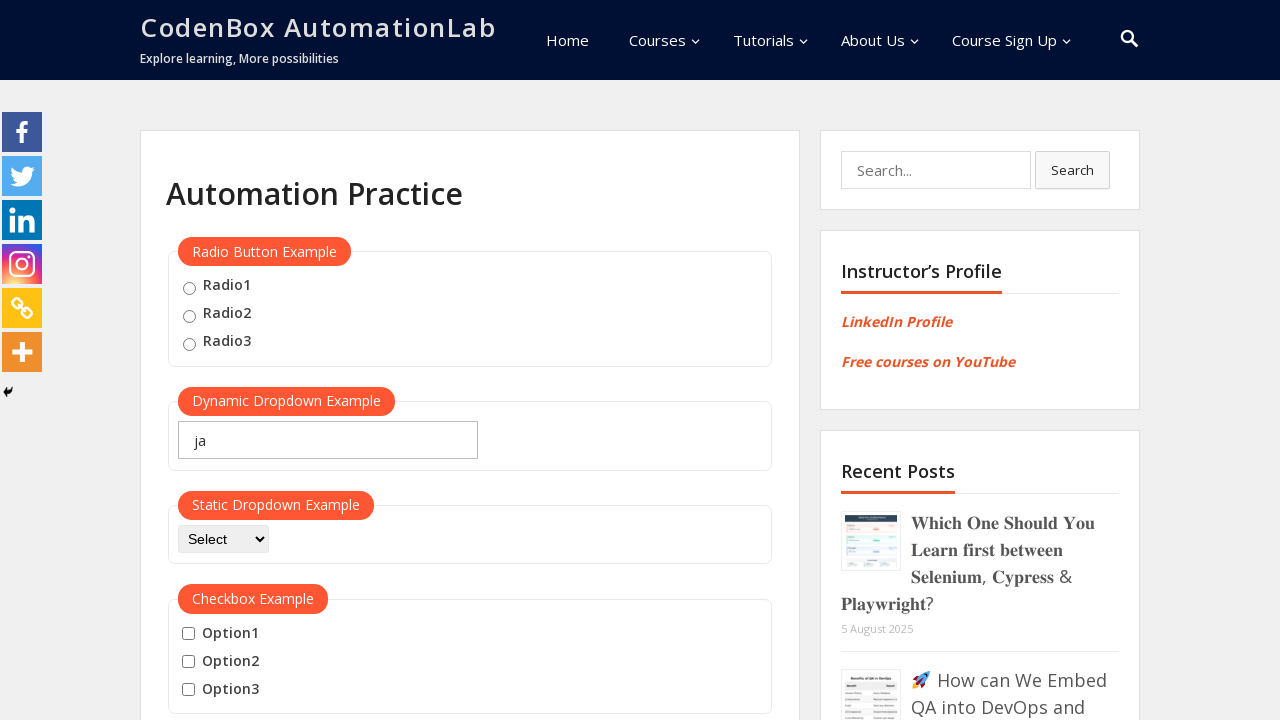

Pressed ArrowDown to navigate autocomplete dropdown on #autocomplete
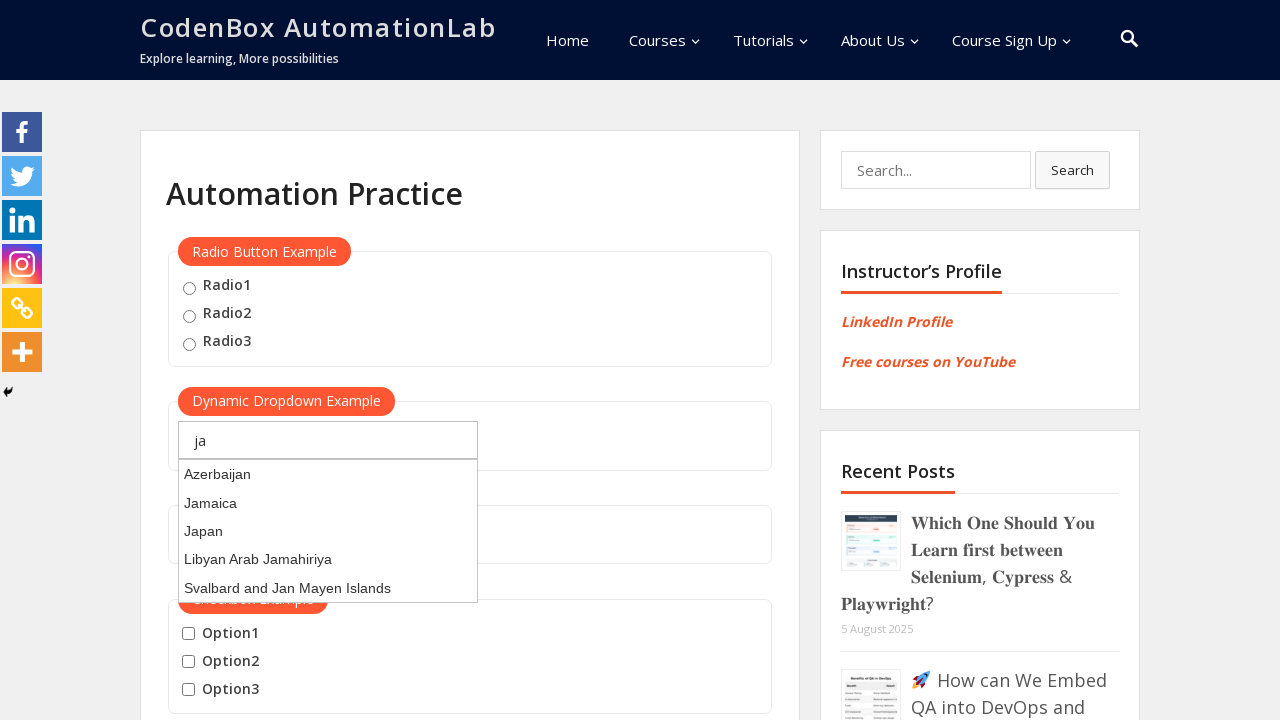

Pressed Enter to select country from dropdown on #autocomplete
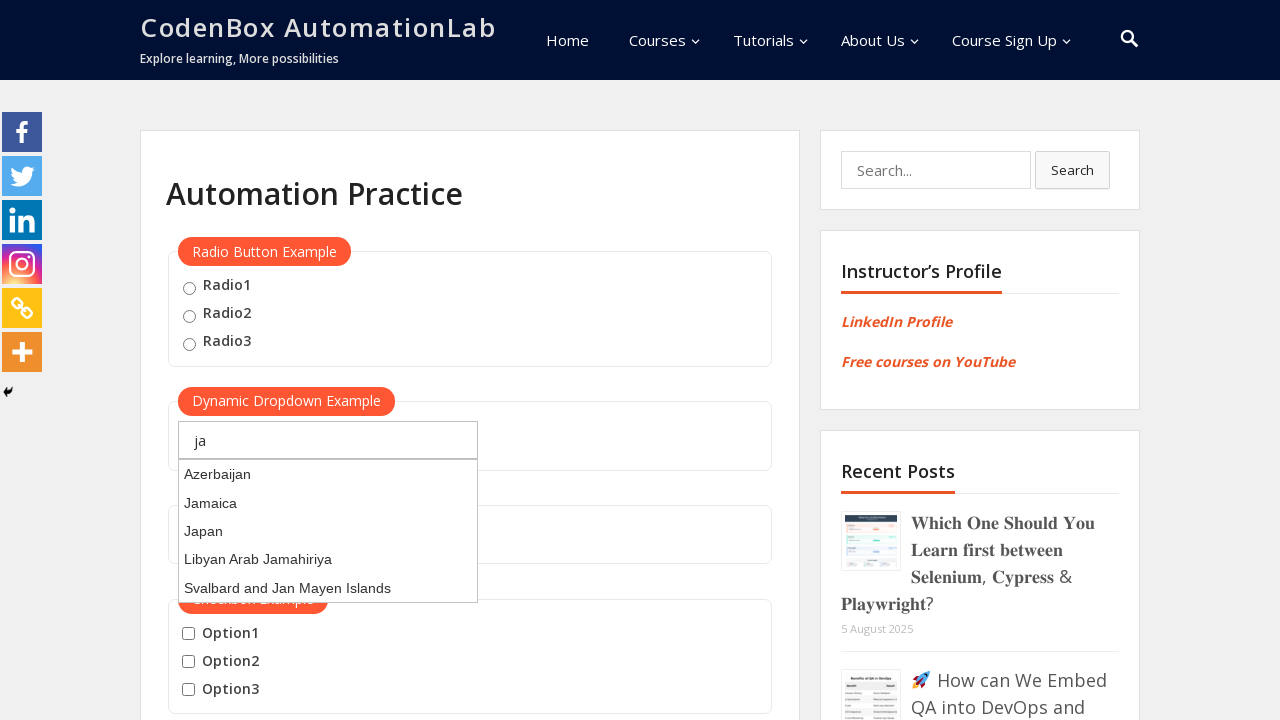

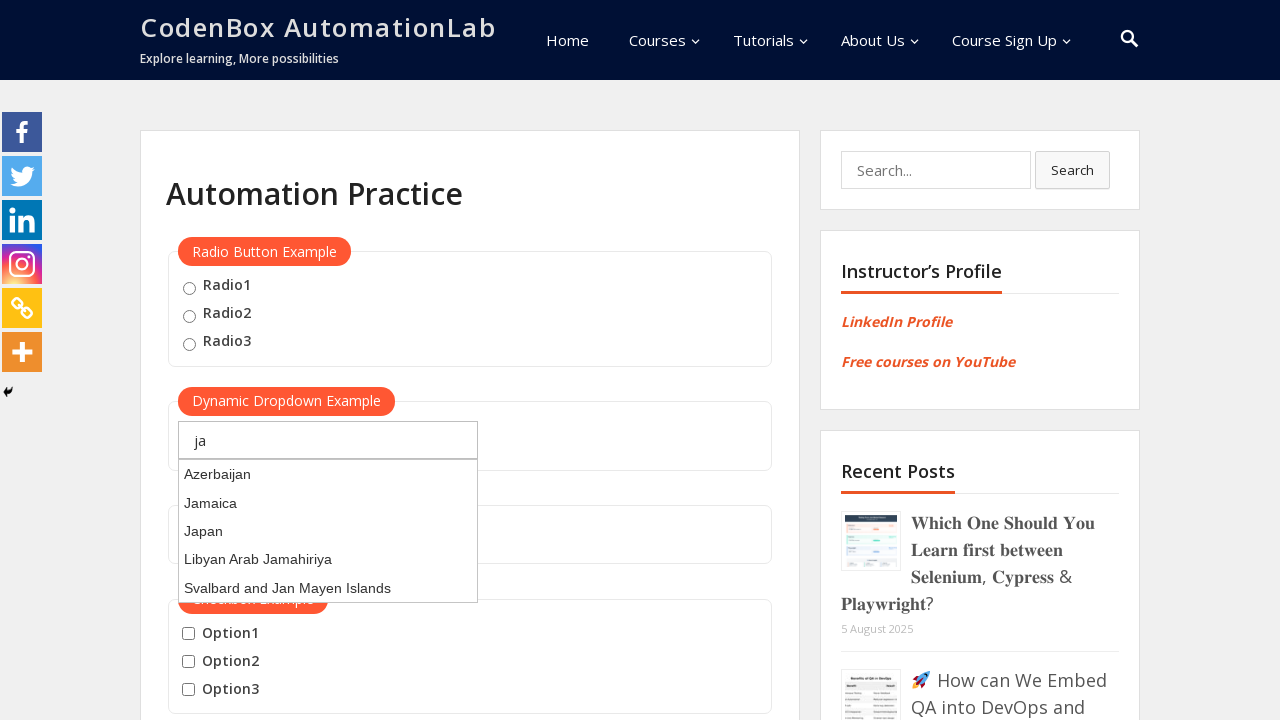